Tests JavaScript alert handling on a demo page by triggering a prompt alert, entering text, accepting it, then triggering a timed alert and accepting it when it appears.

Starting URL: https://demoqa.com/alerts

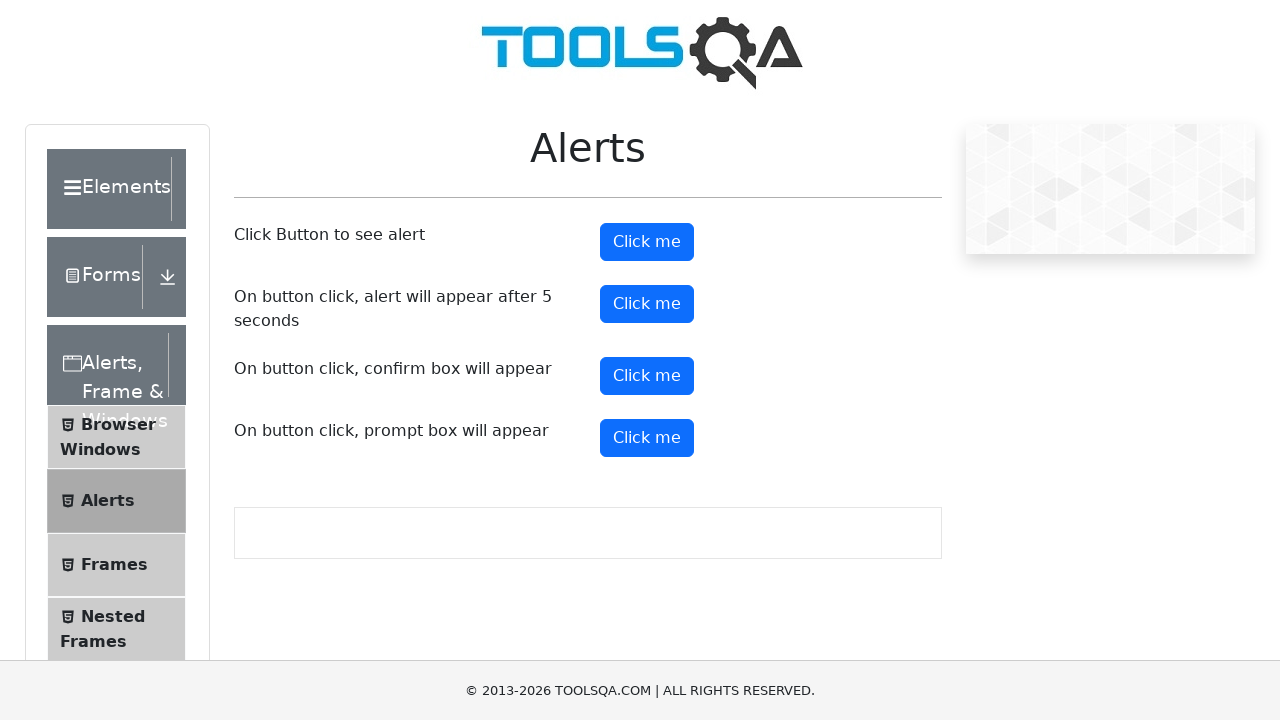

Clicked prompt button to trigger prompt alert at (647, 438) on #promtButton
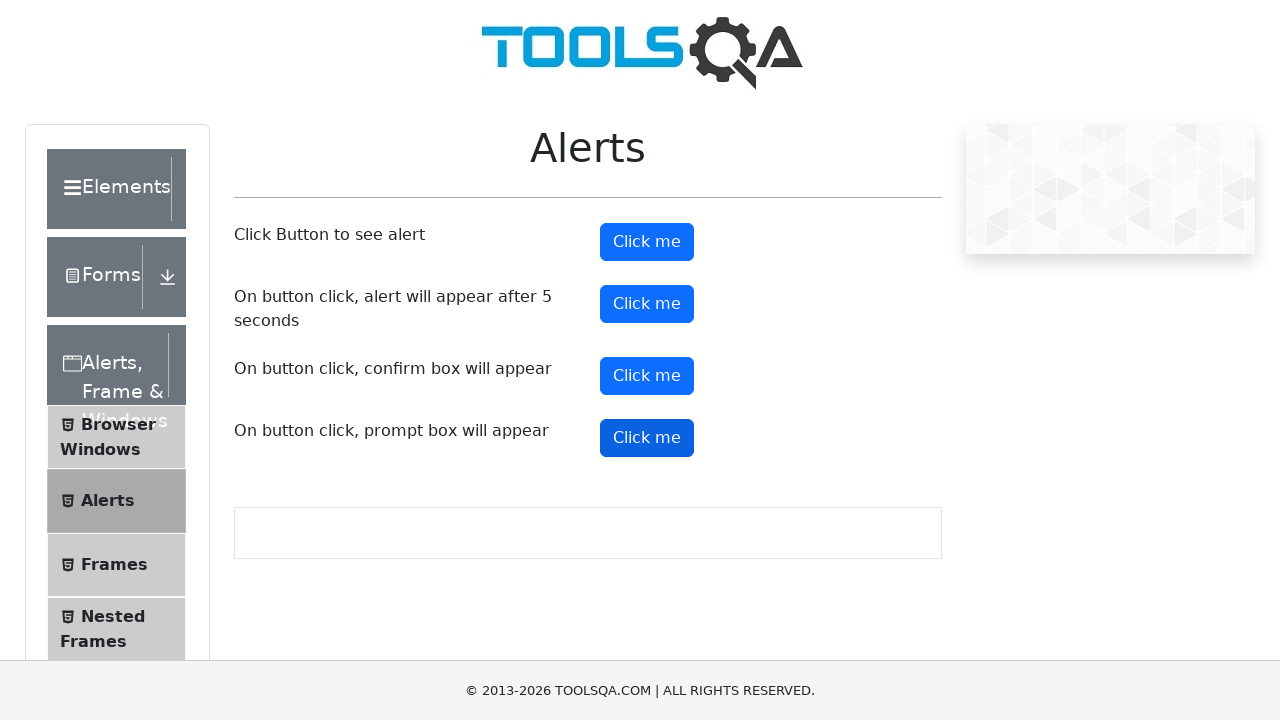

Set up dialog handler for prompt alerts
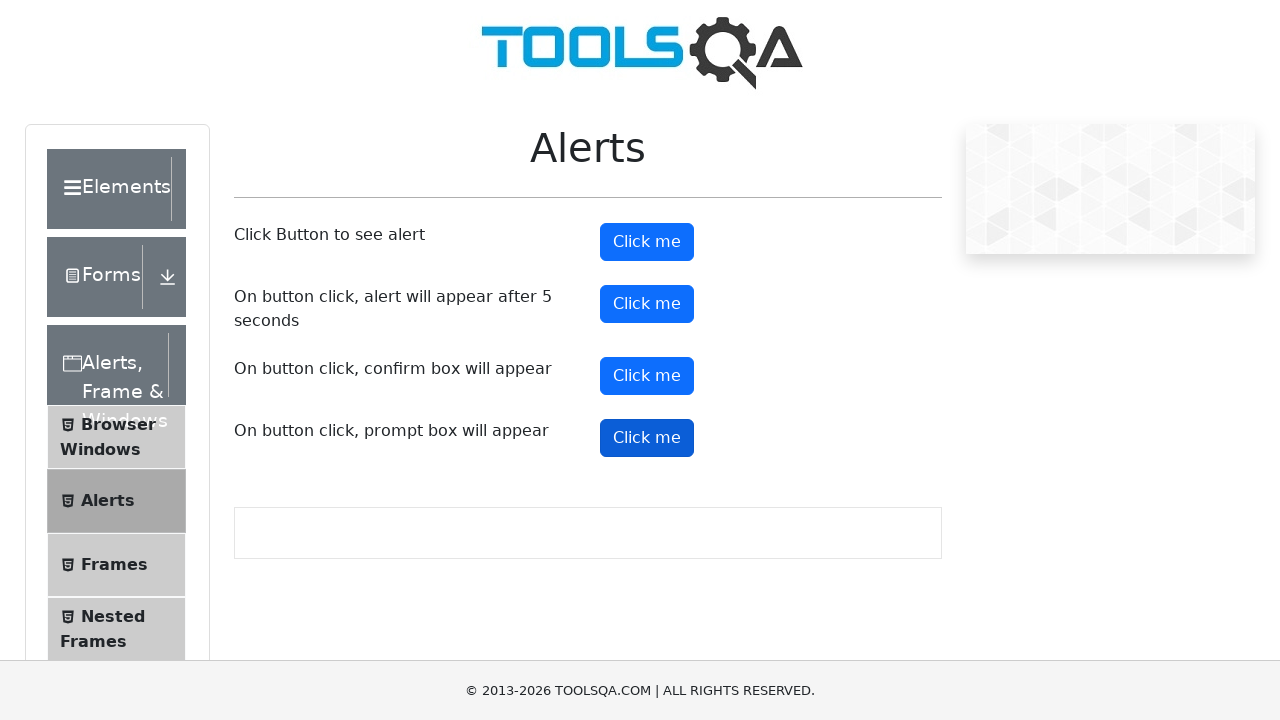

Re-clicked prompt button to trigger dialog with handler in place at (647, 438) on #promtButton
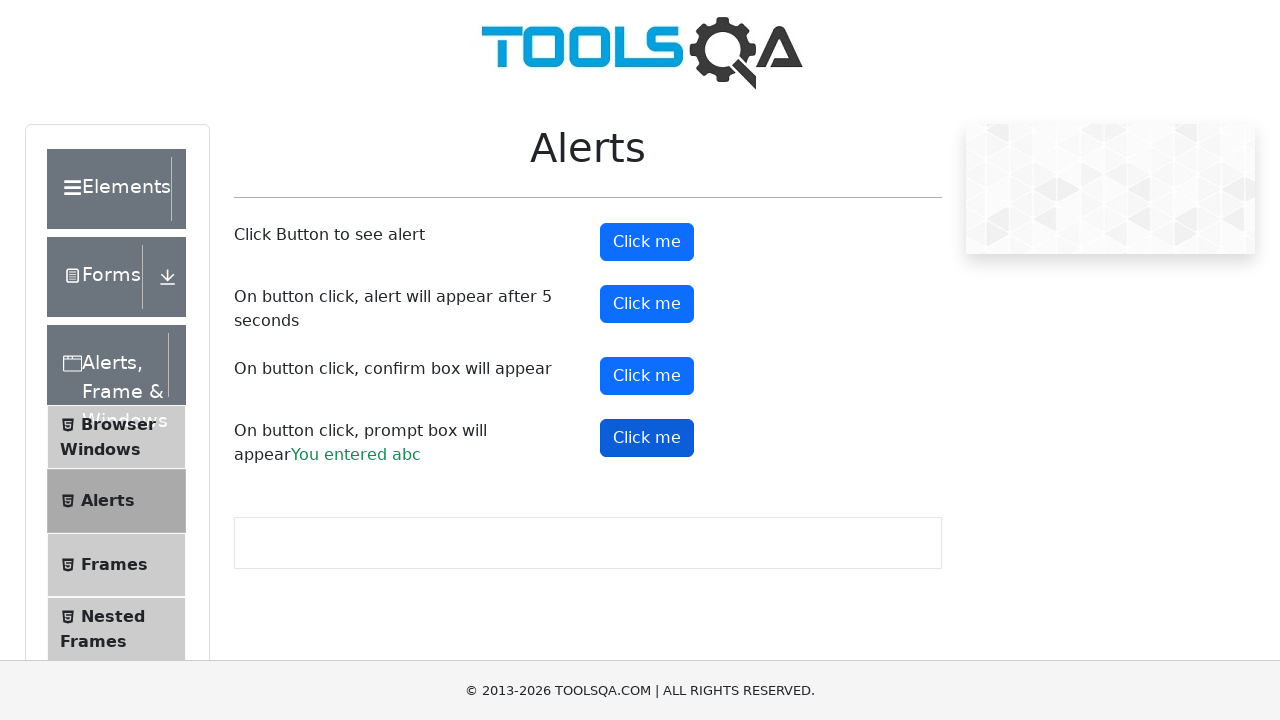

Waited for prompt dialog to be handled
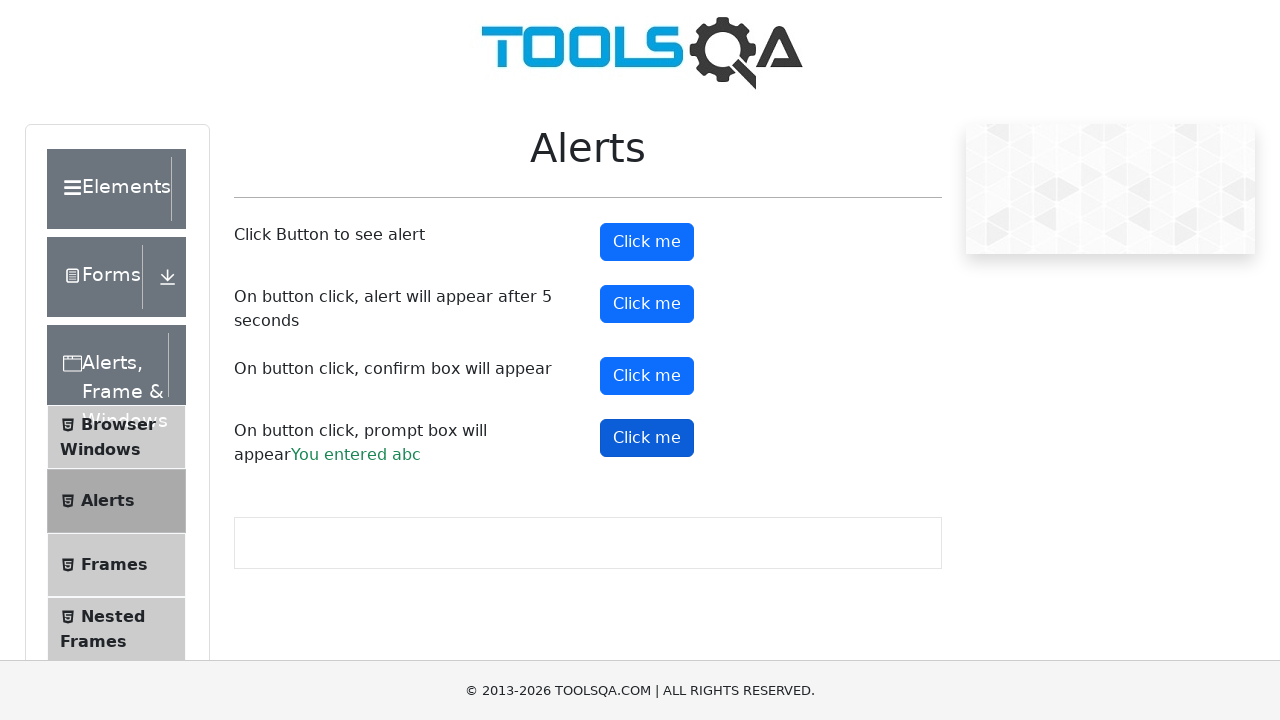

Clicked timer alert button to trigger timed alert at (647, 304) on #timerAlertButton
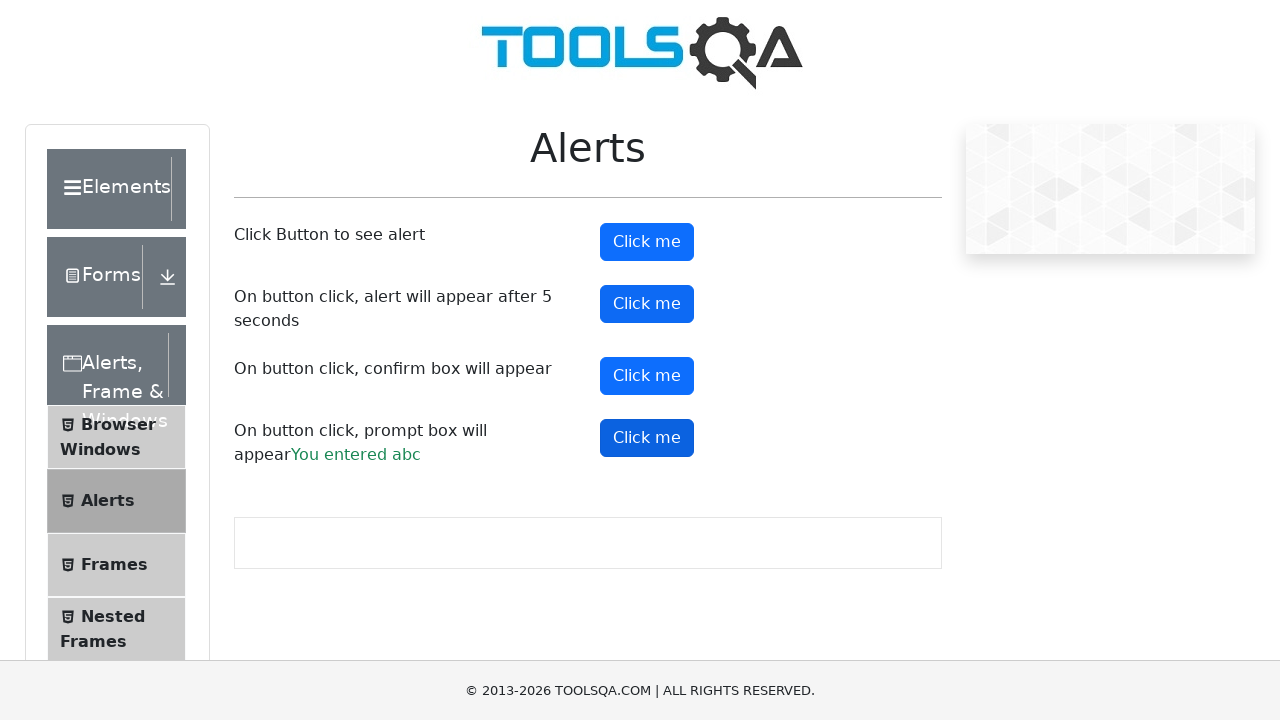

Set up dialog handler for timed alert
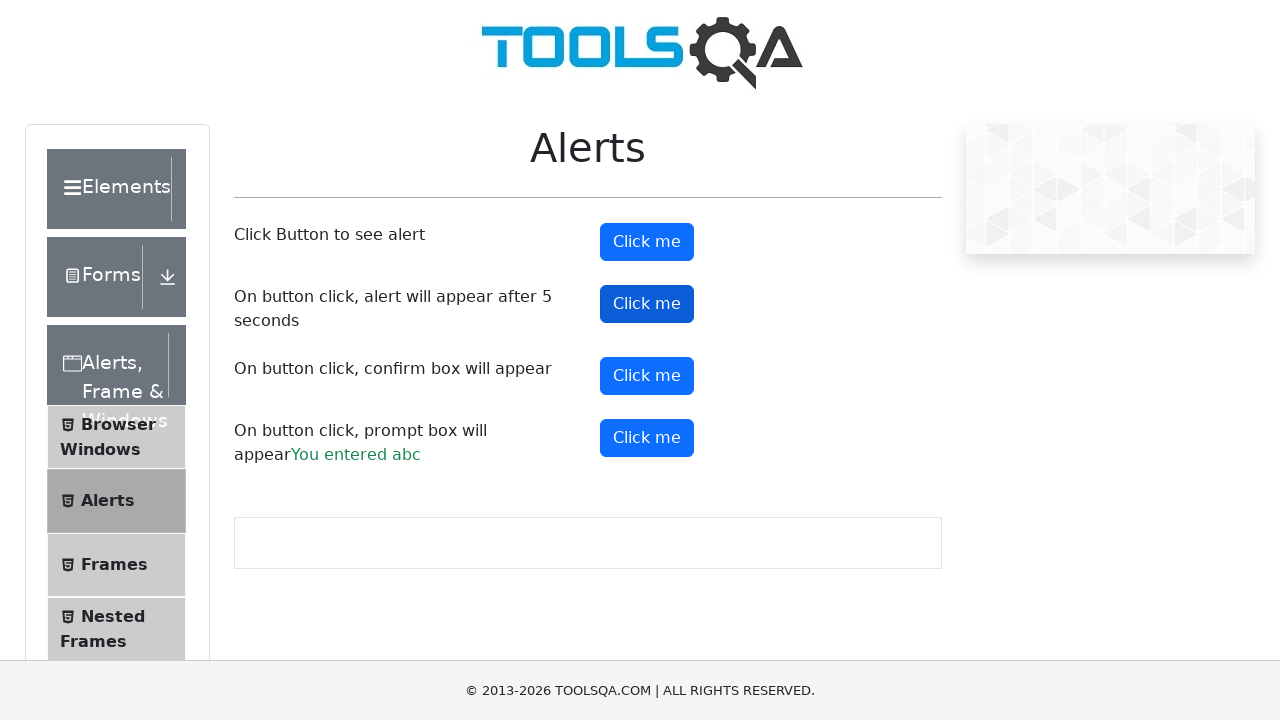

Waited for timed alert to appear and be accepted
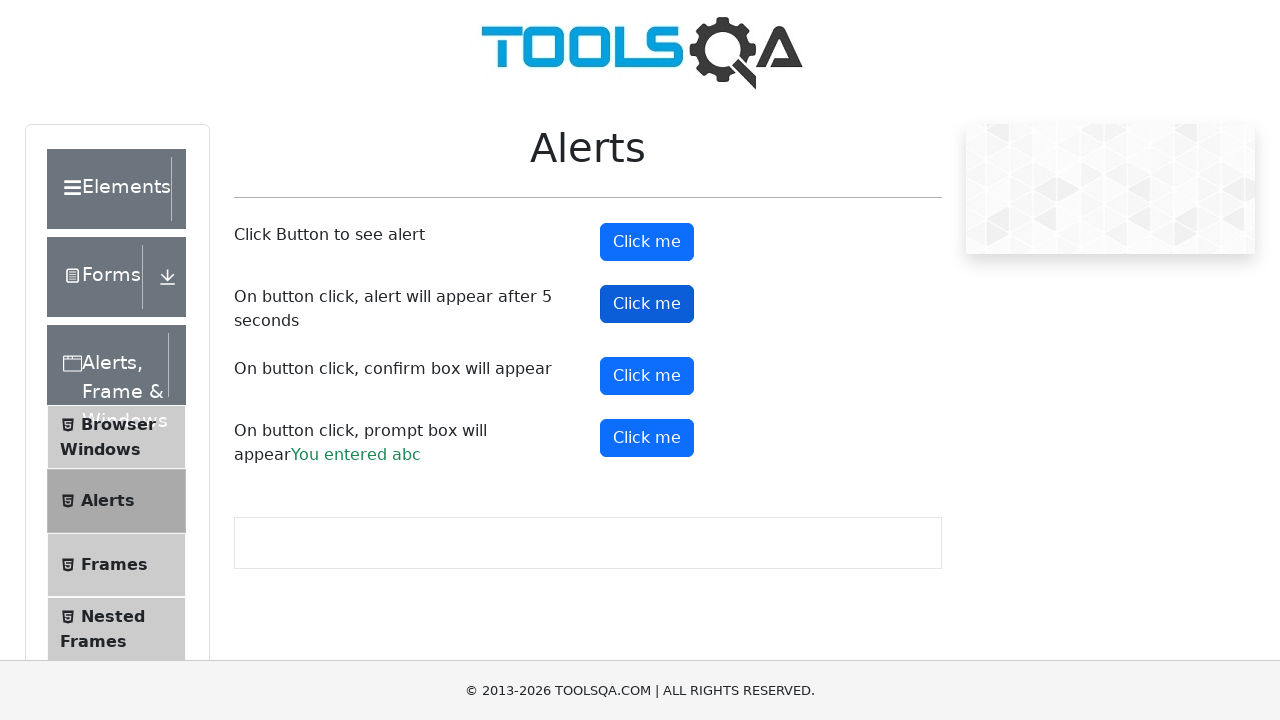

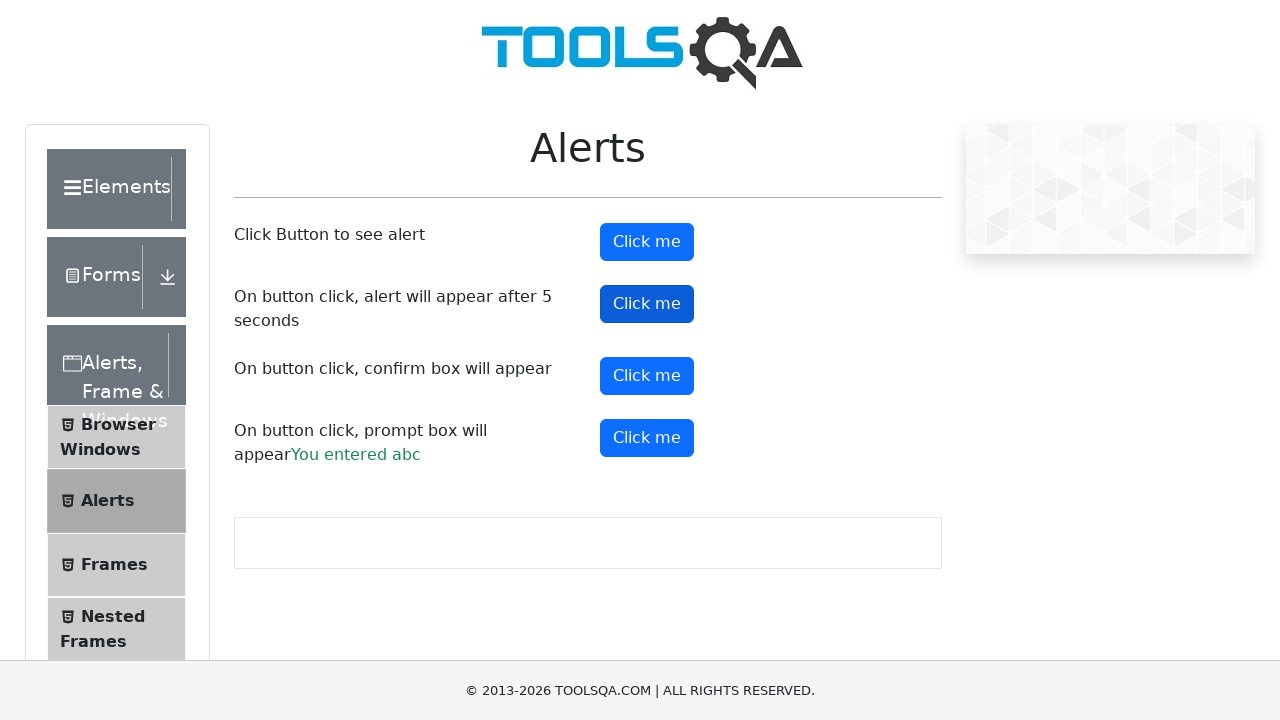